Opens the Flipkart homepage and maximizes the browser window. This is a basic navigation test to verify the site loads correctly.

Starting URL: https://www.flipkart.com/

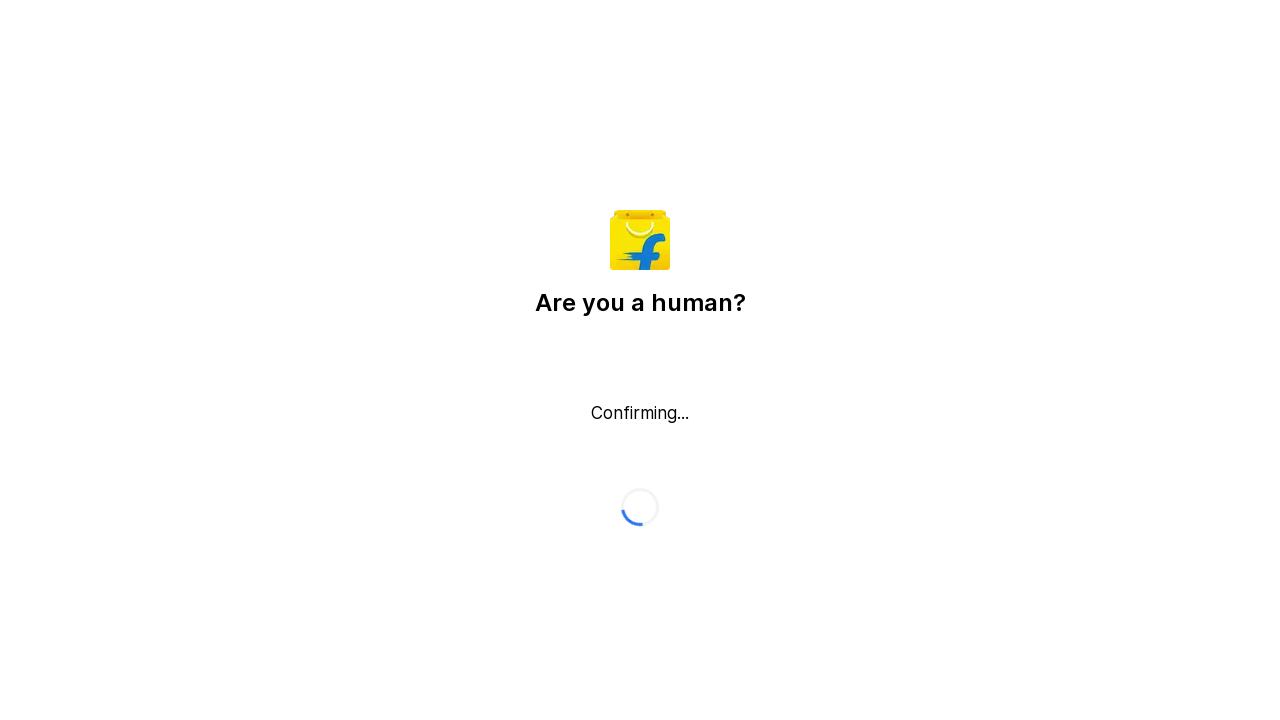

Waited for Flipkart homepage to reach domcontentloaded state
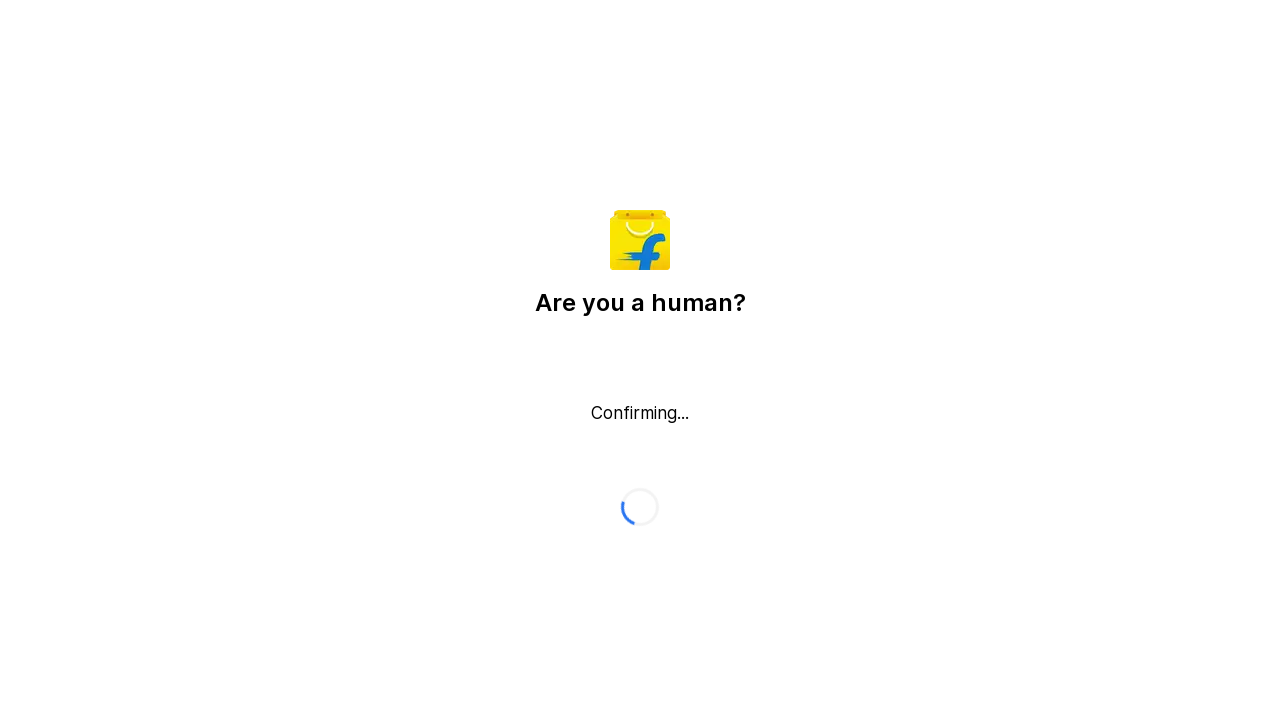

Verified body element is present on Flipkart homepage
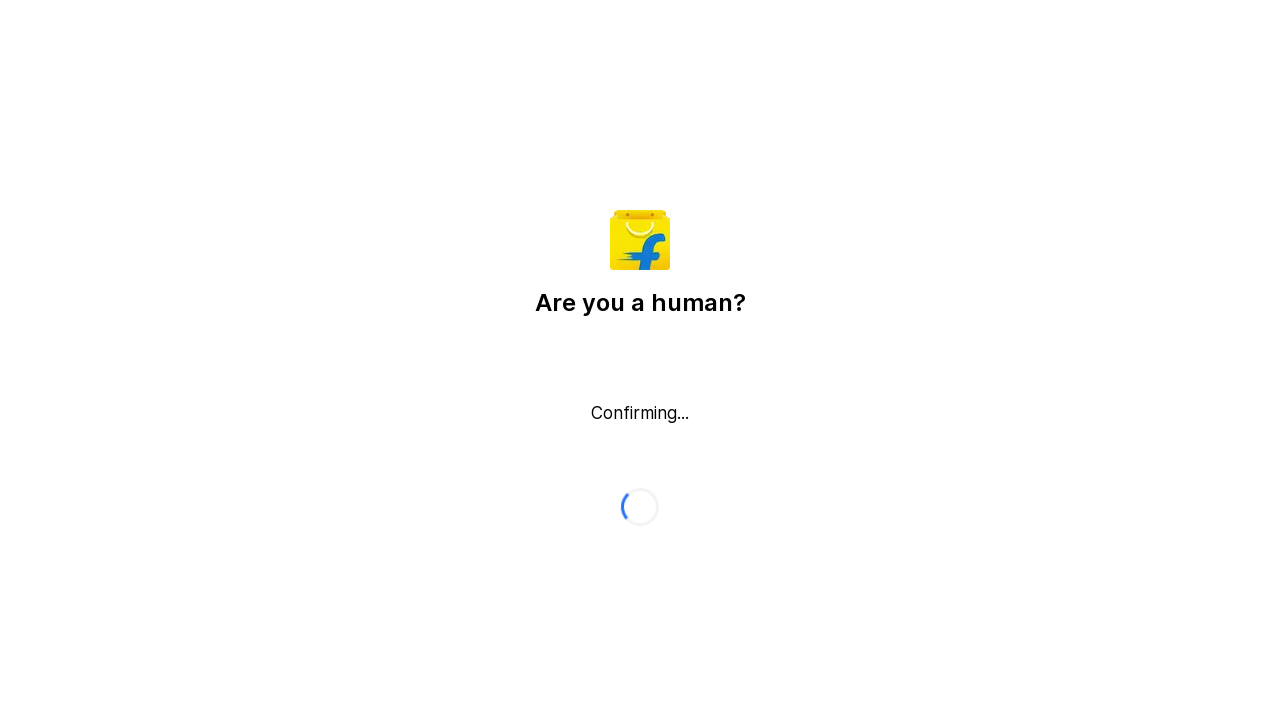

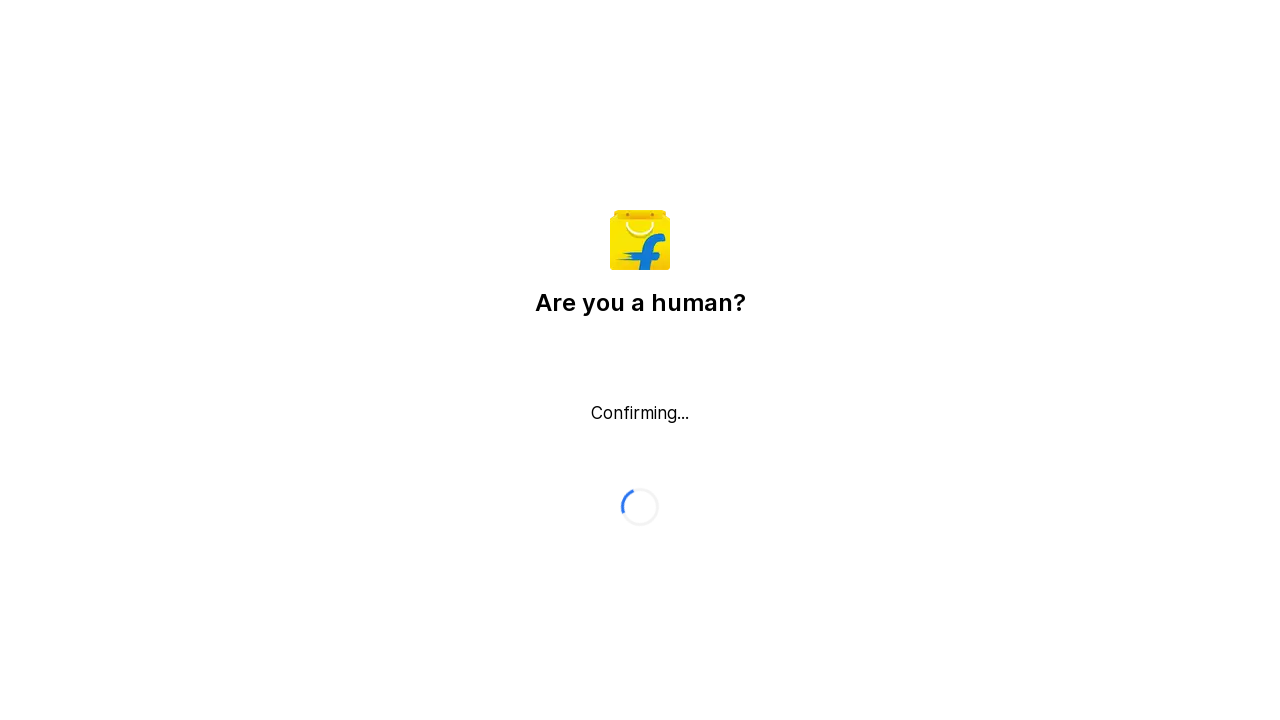